Tests adding todo items by filling the input and pressing Enter, then verifying the items appear in the list

Starting URL: https://demo.playwright.dev/todomvc

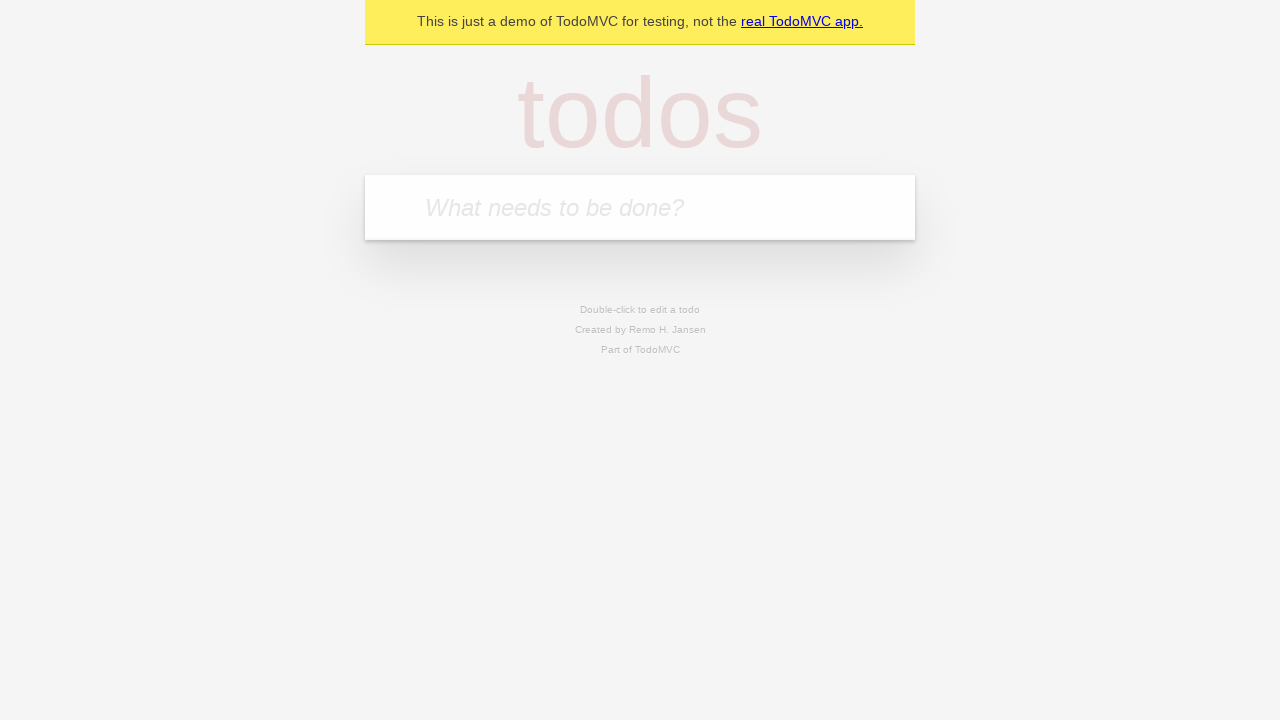

Located the 'What needs to be done?' input field
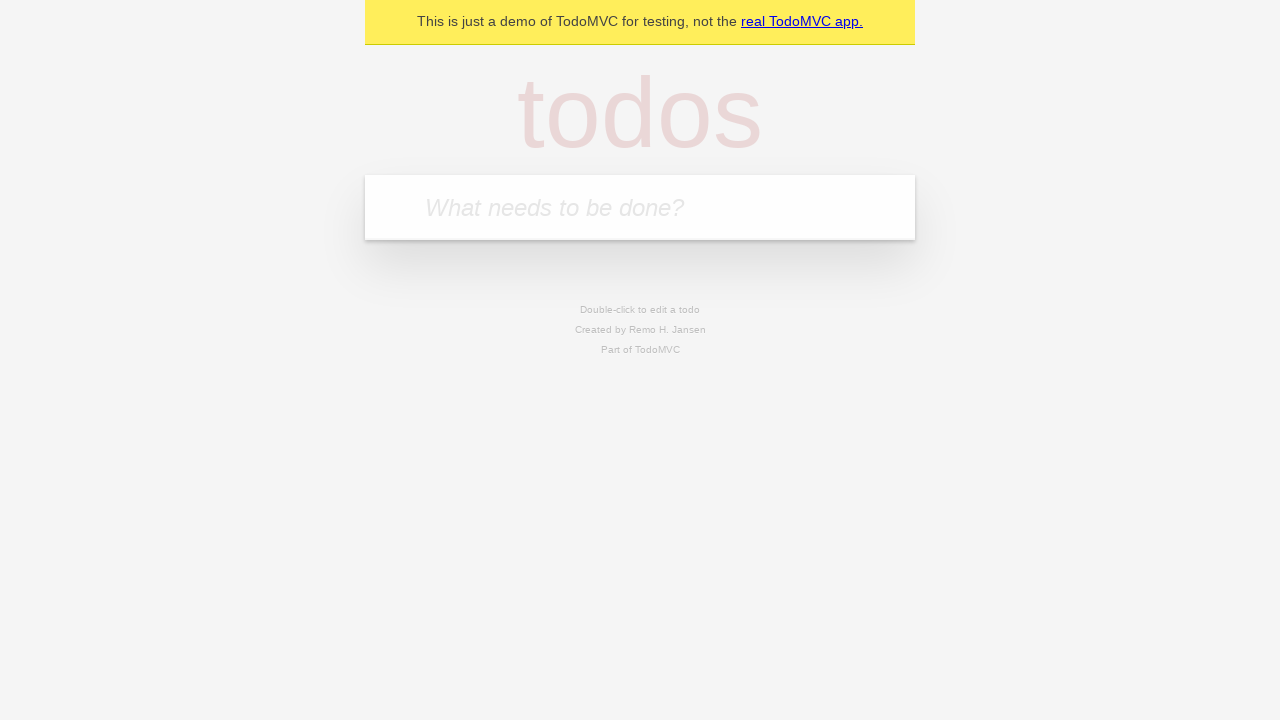

Filled input field with 'buy some cheese' on internal:attr=[placeholder="What needs to be done?"i]
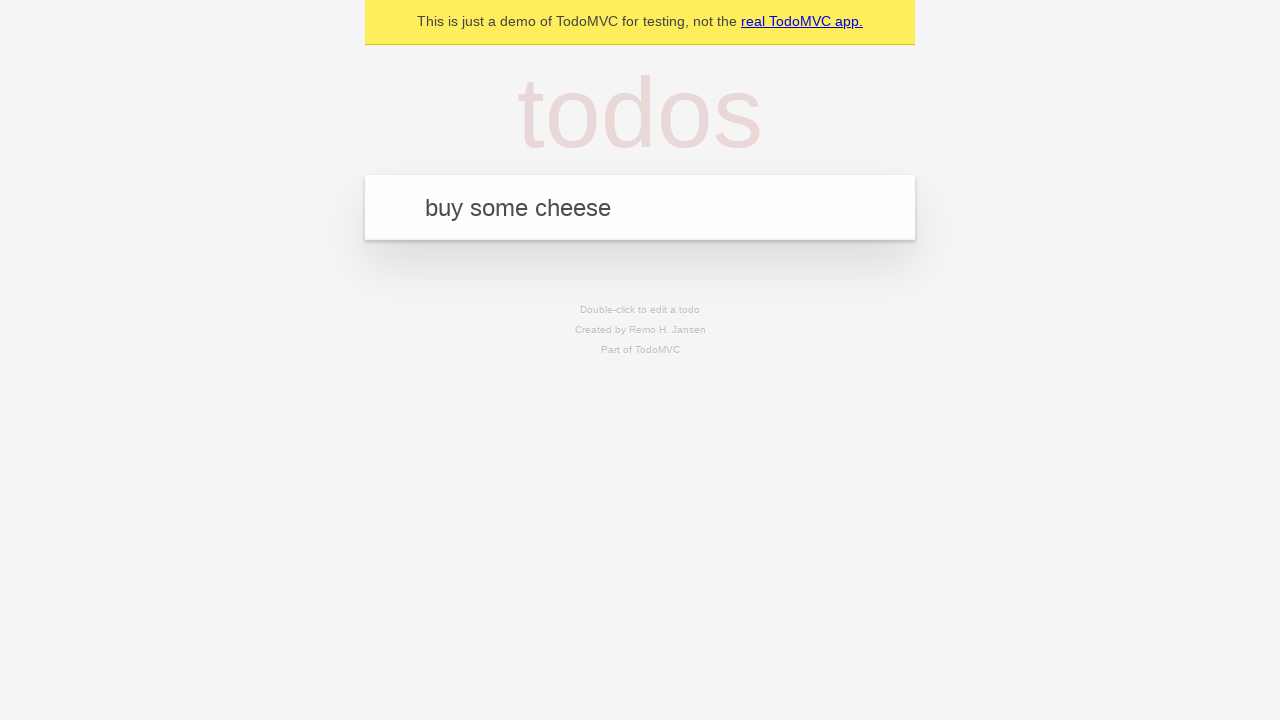

Pressed Enter to submit first todo on internal:attr=[placeholder="What needs to be done?"i]
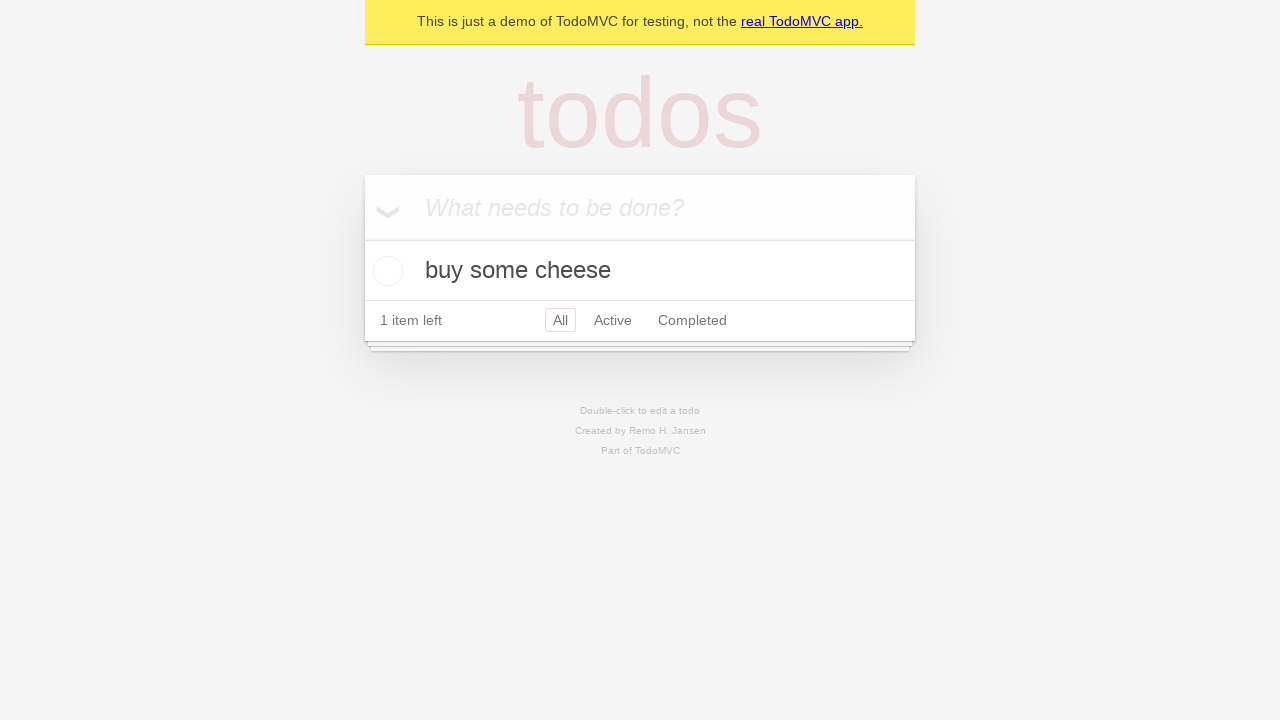

First todo item appeared in the list
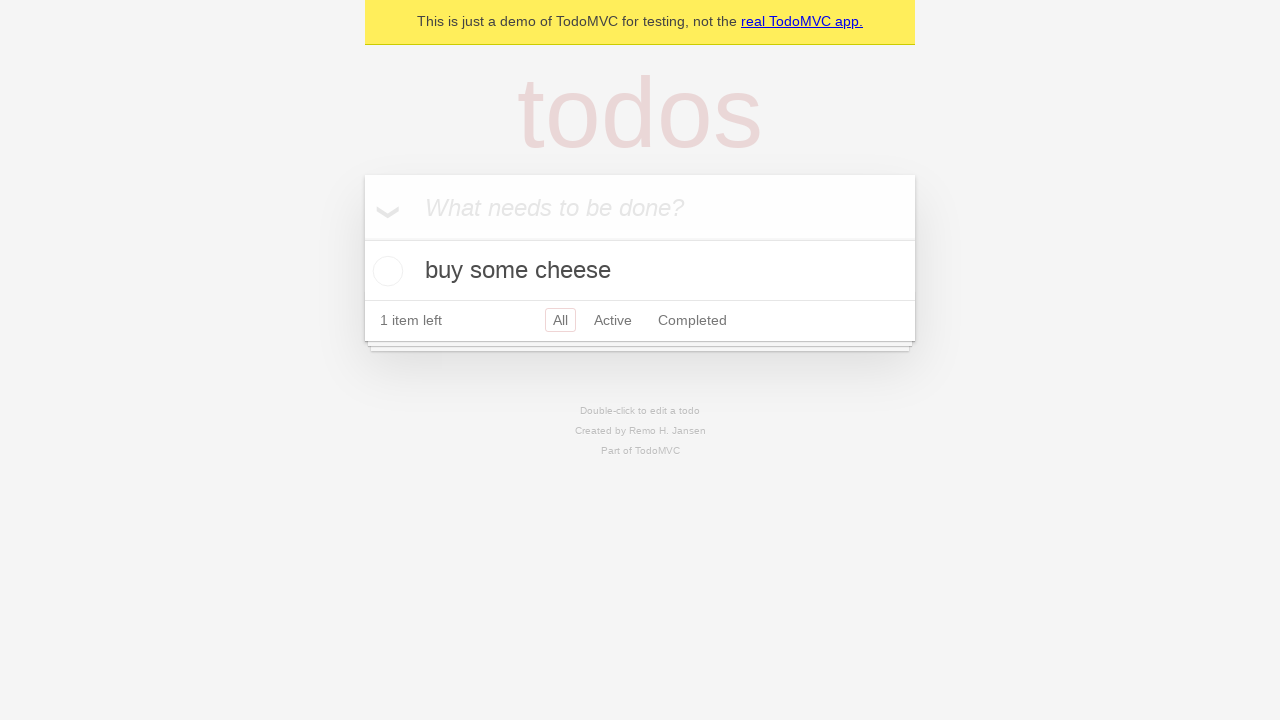

Filled input field with 'feed the cat' on internal:attr=[placeholder="What needs to be done?"i]
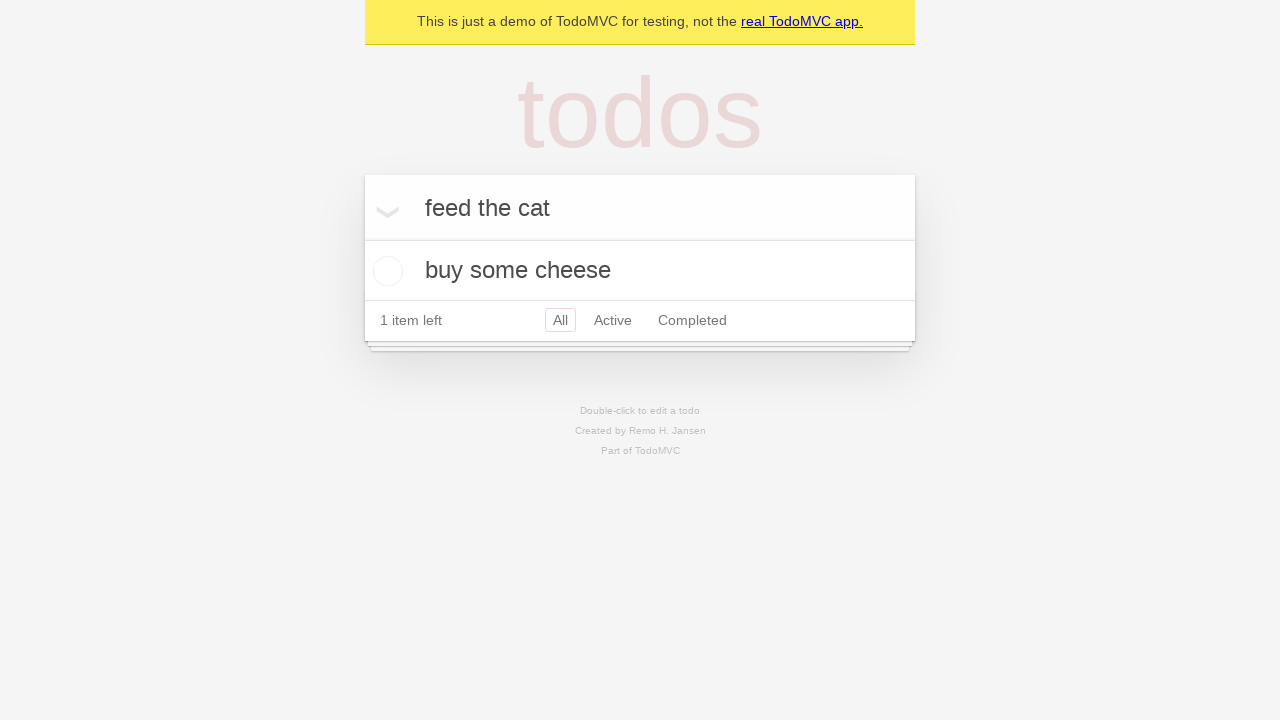

Pressed Enter to submit second todo on internal:attr=[placeholder="What needs to be done?"i]
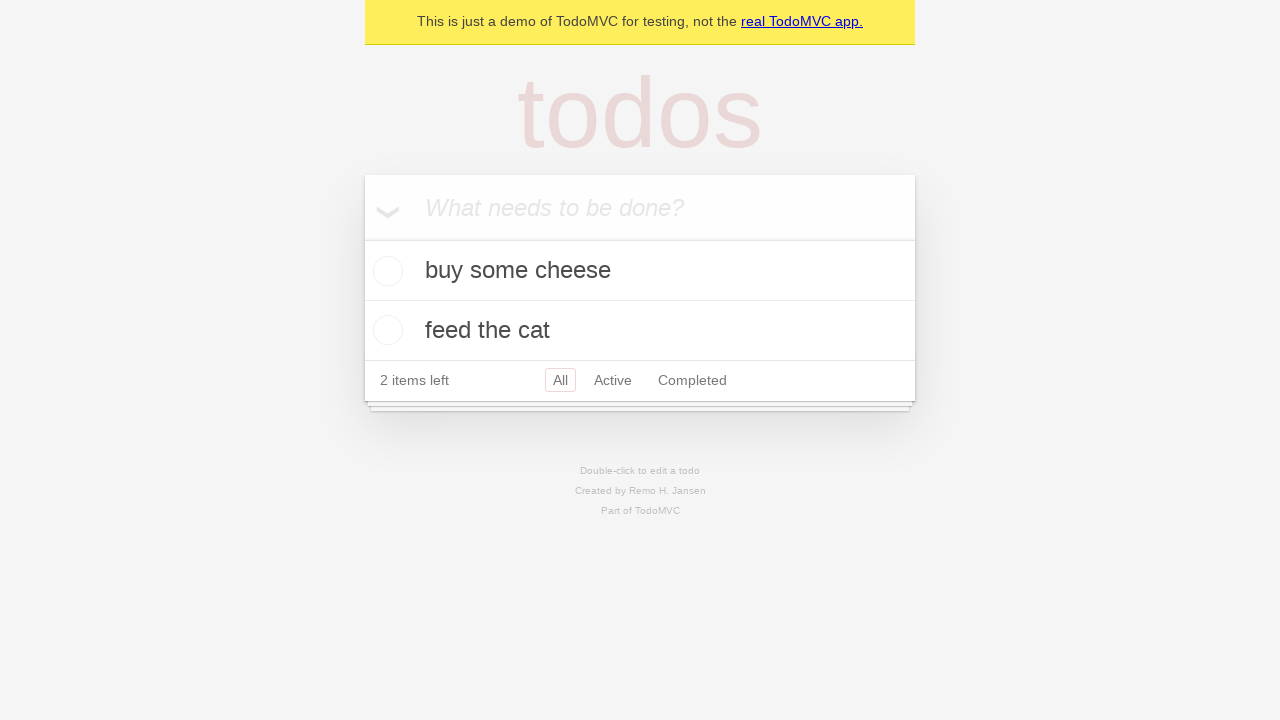

Second todo item appeared in the list
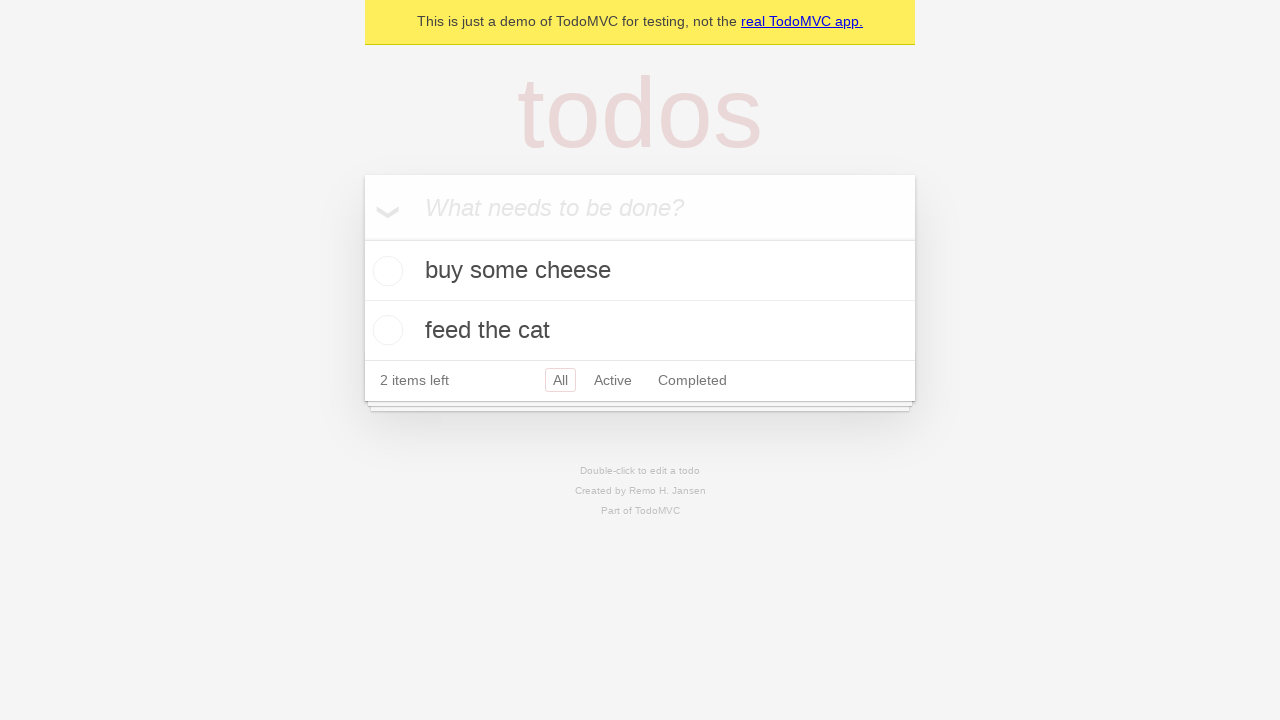

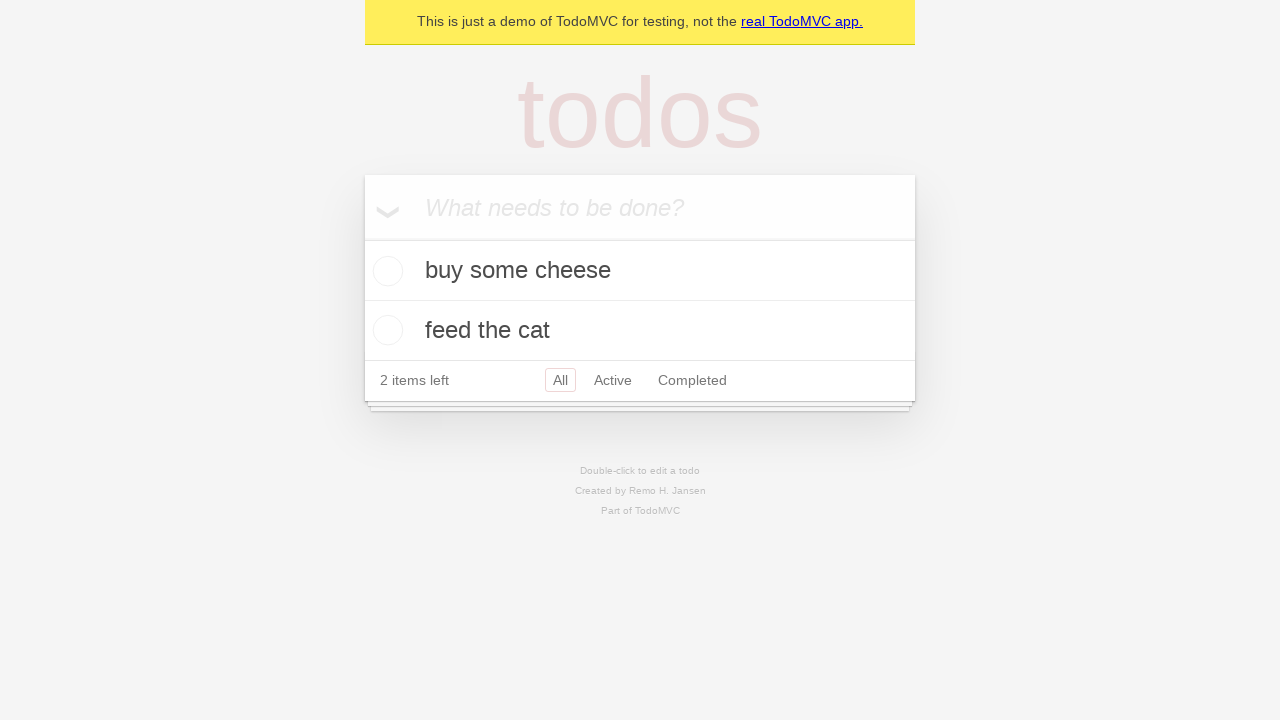